Tests DuckDuckGo search by entering "selenium webdriver" query and submitting the search

Starting URL: https://duckduckgo.com

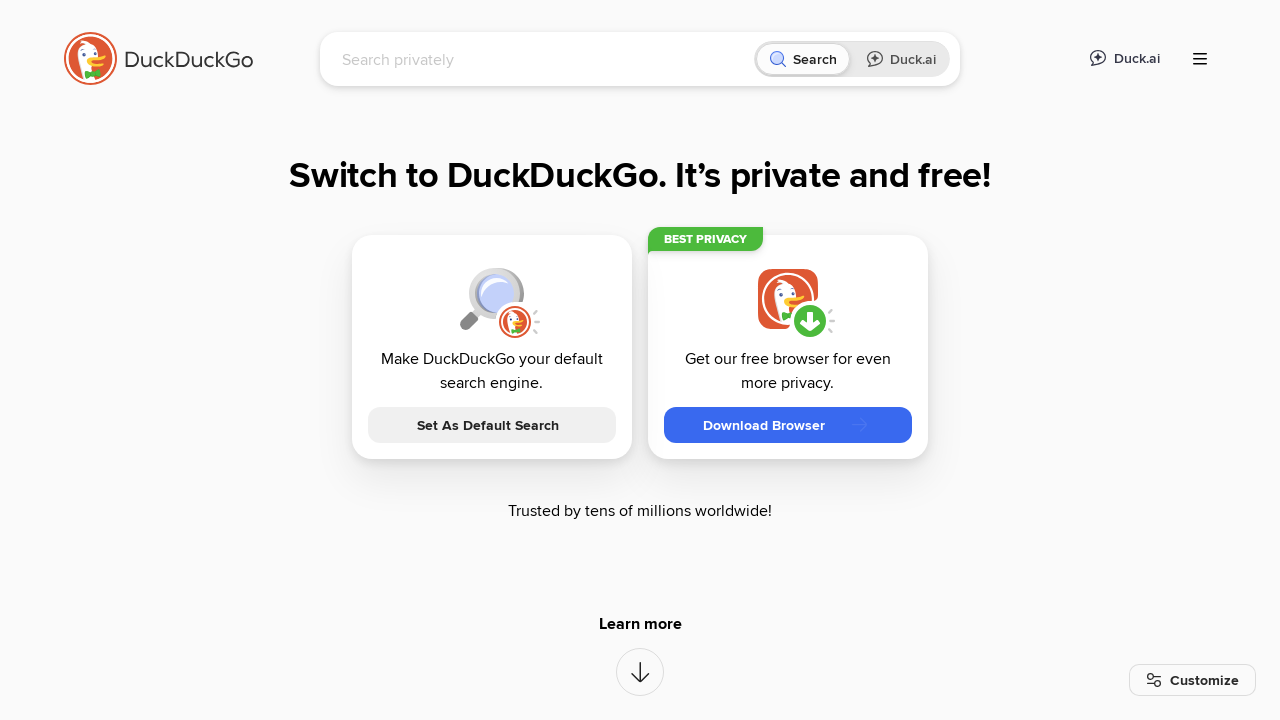

Filled search box with 'selenium webdriver' query on //input[@id='searchbox_input']
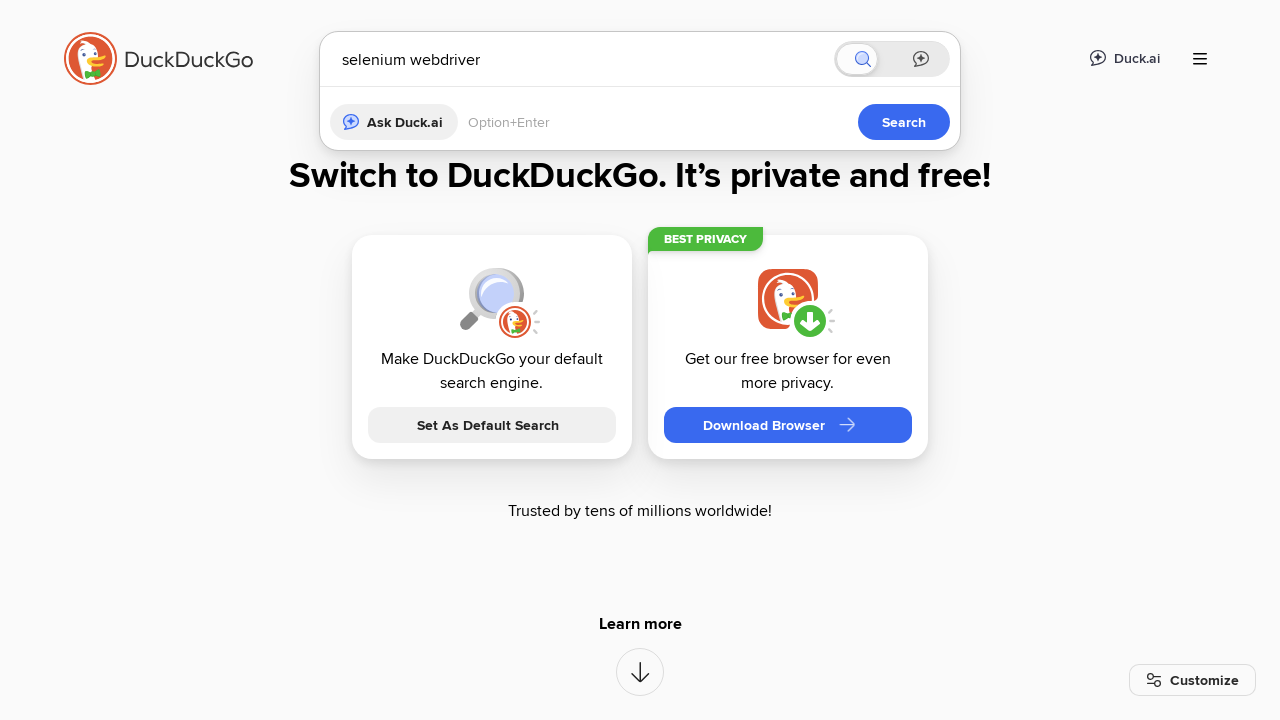

Clicked search submit button at (904, 422) on xpath=//button[@type='submit']
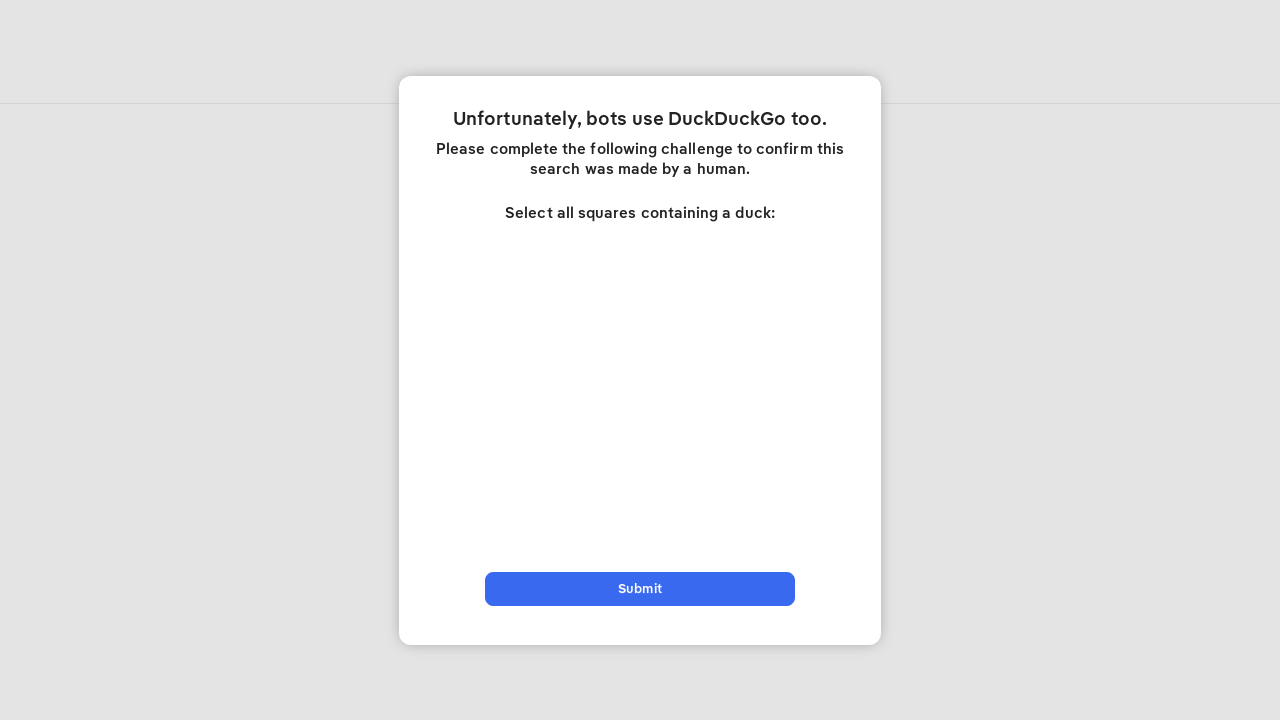

Waited 5 seconds for search results to load
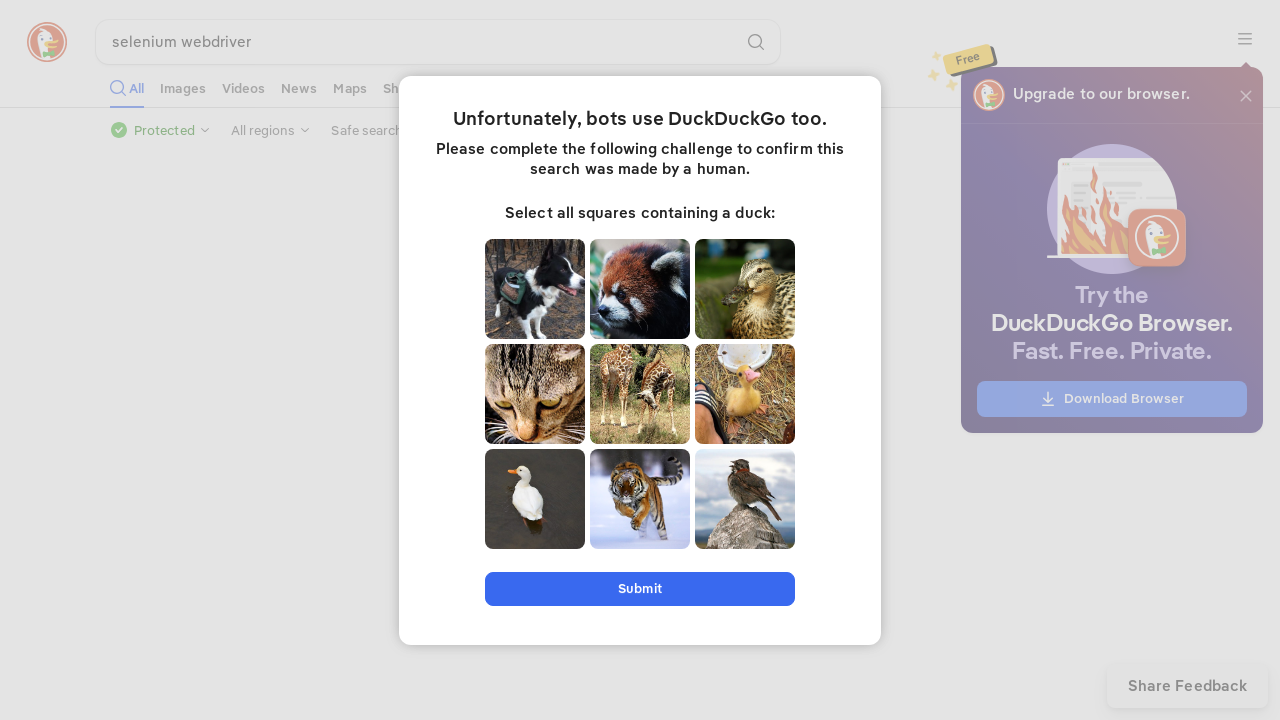

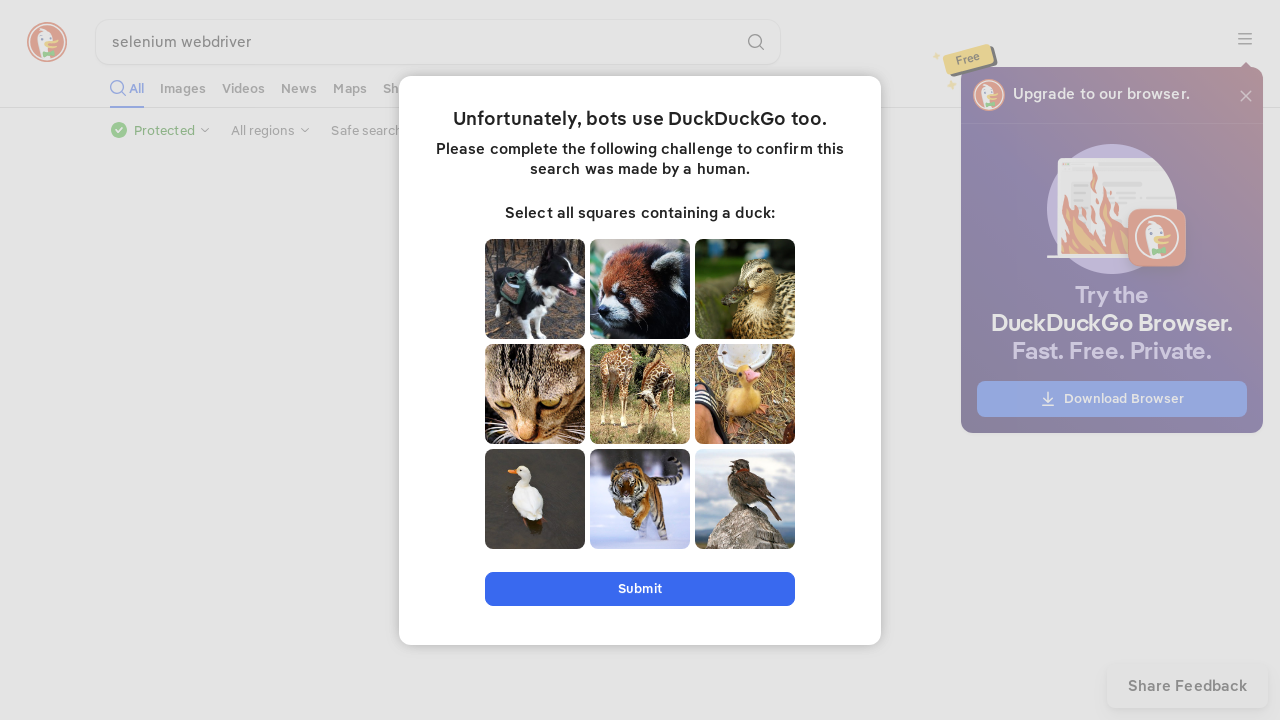